Tests clicking a button and retrieving the text displayed on it

Starting URL: https://selenium-vinod.blogspot.co.il/p/task1.html

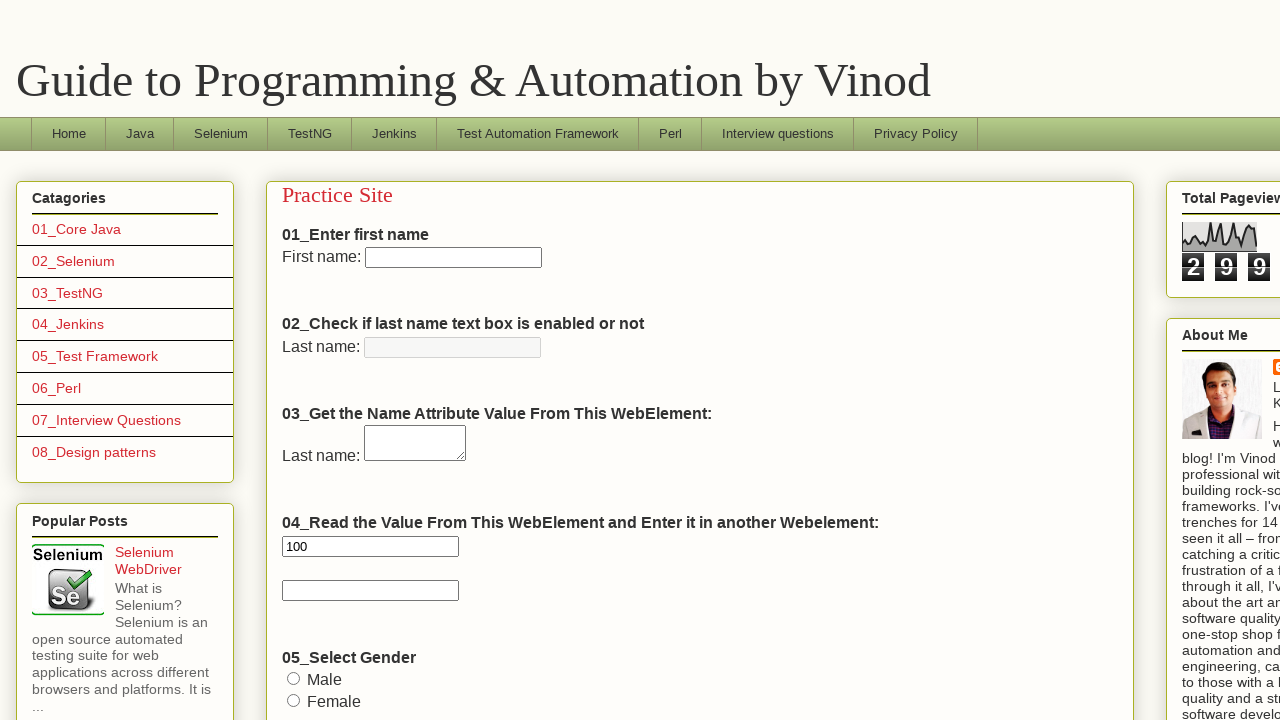

Scrolled down the page by 800 pixels
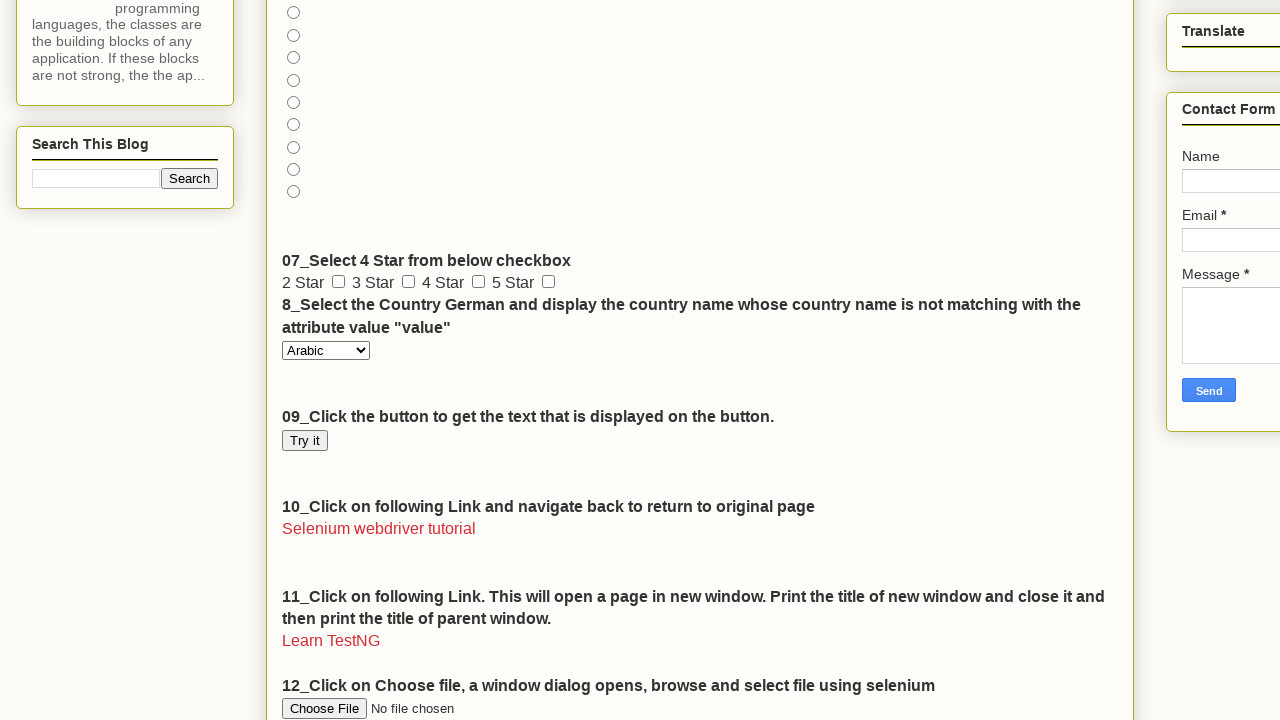

Clicked the button with id 'myBtn' at (305, 440) on #myBtn
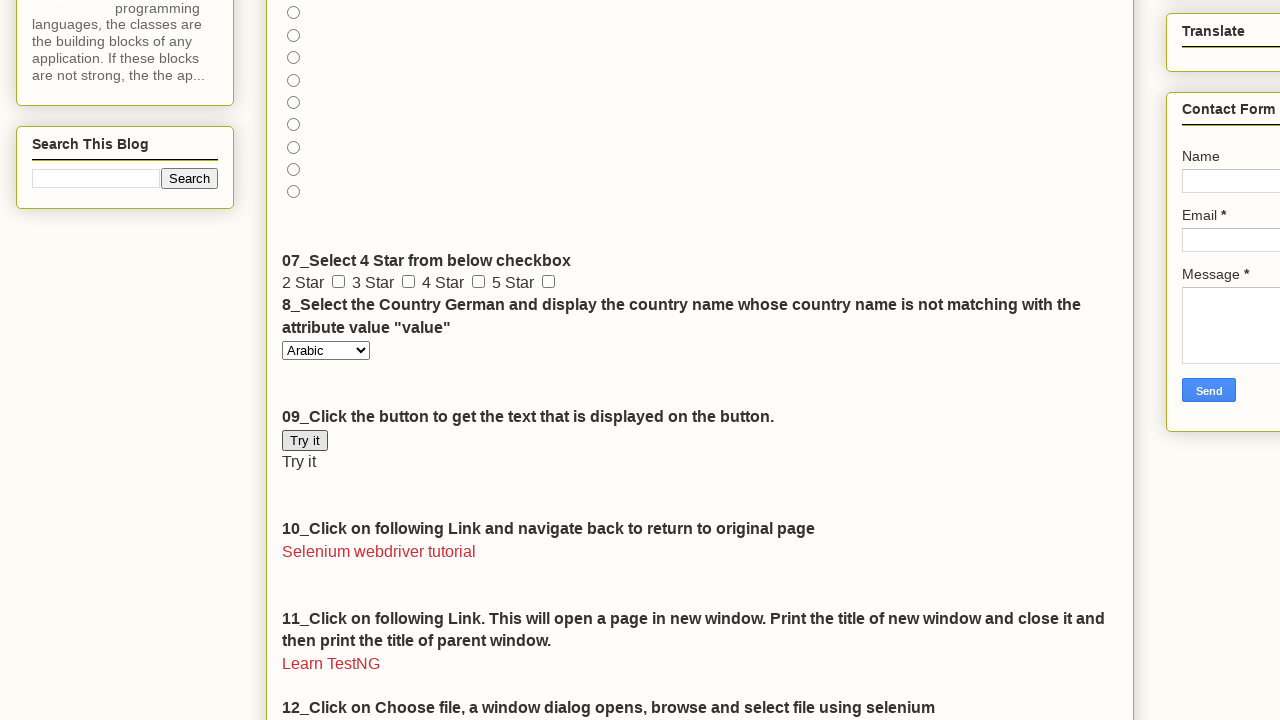

Retrieved button value attribute
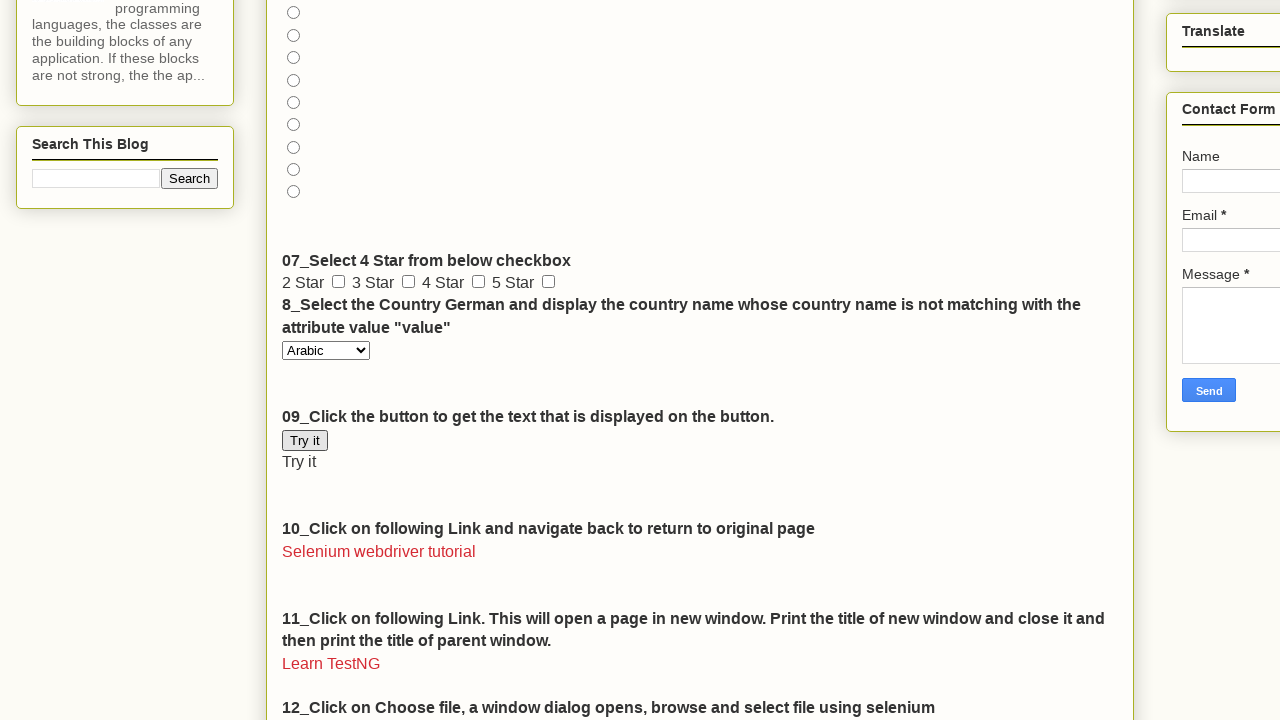

Asserted button value equals 'Try it'
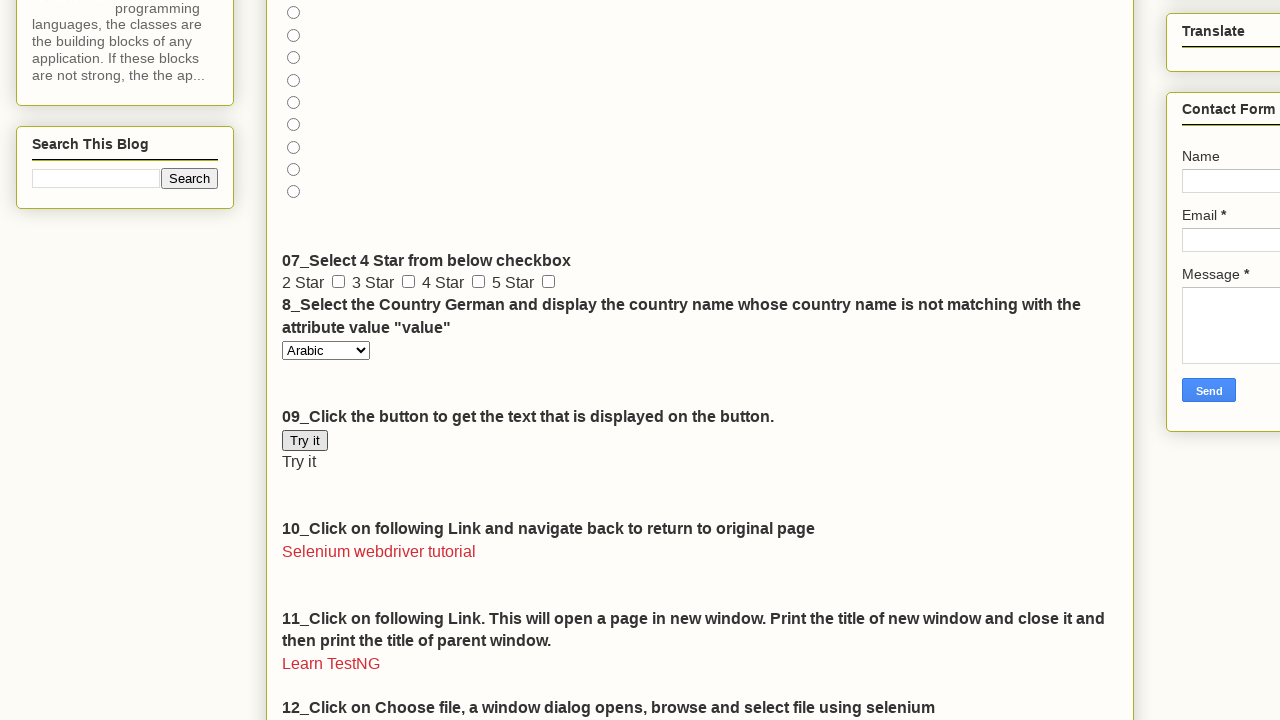

Printed button text: Try it
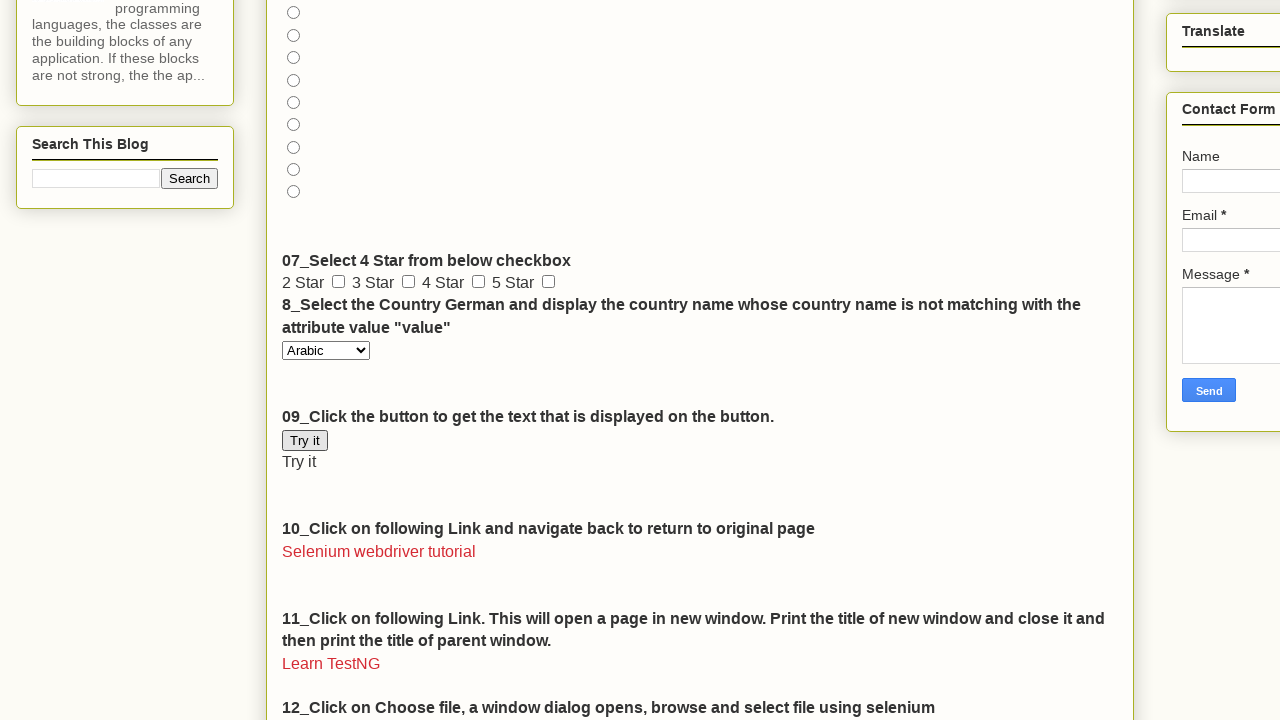

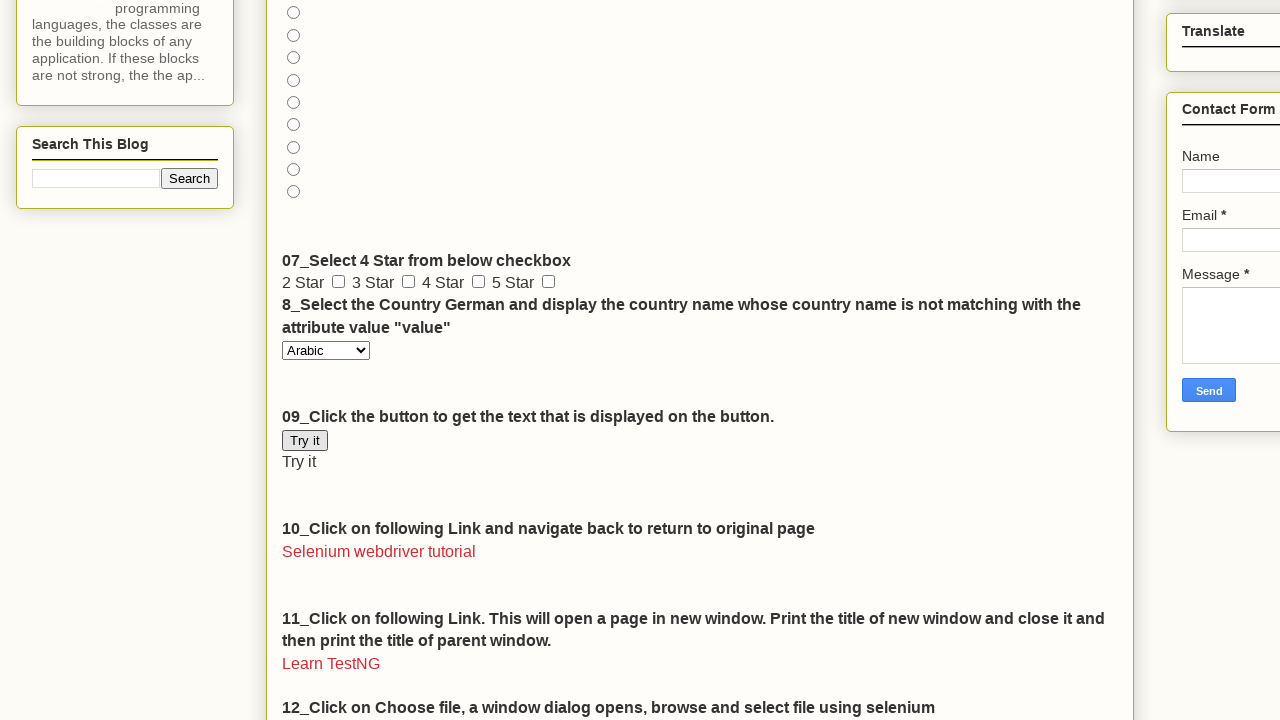